Navigates to a test automation practice page and uses JavaScript to zoom out the page to 40%

Starting URL: https://testautomationpractice.blogspot.com/

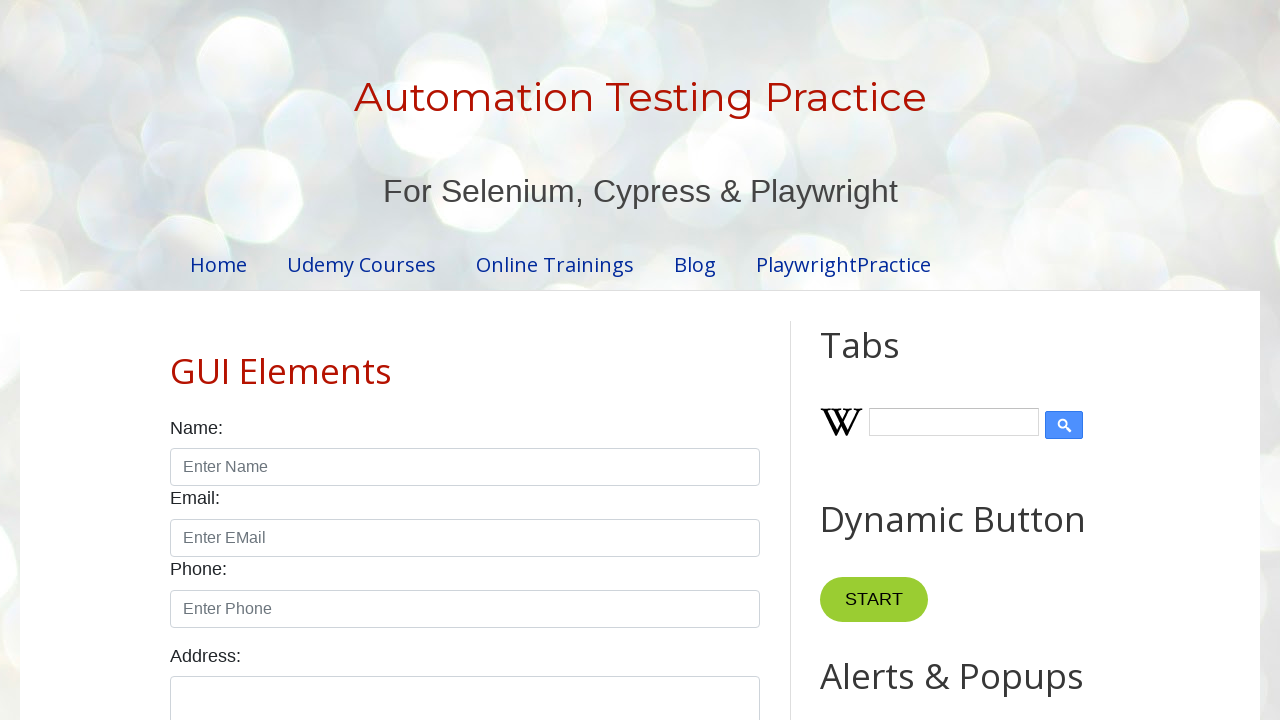

Navigated to test automation practice page
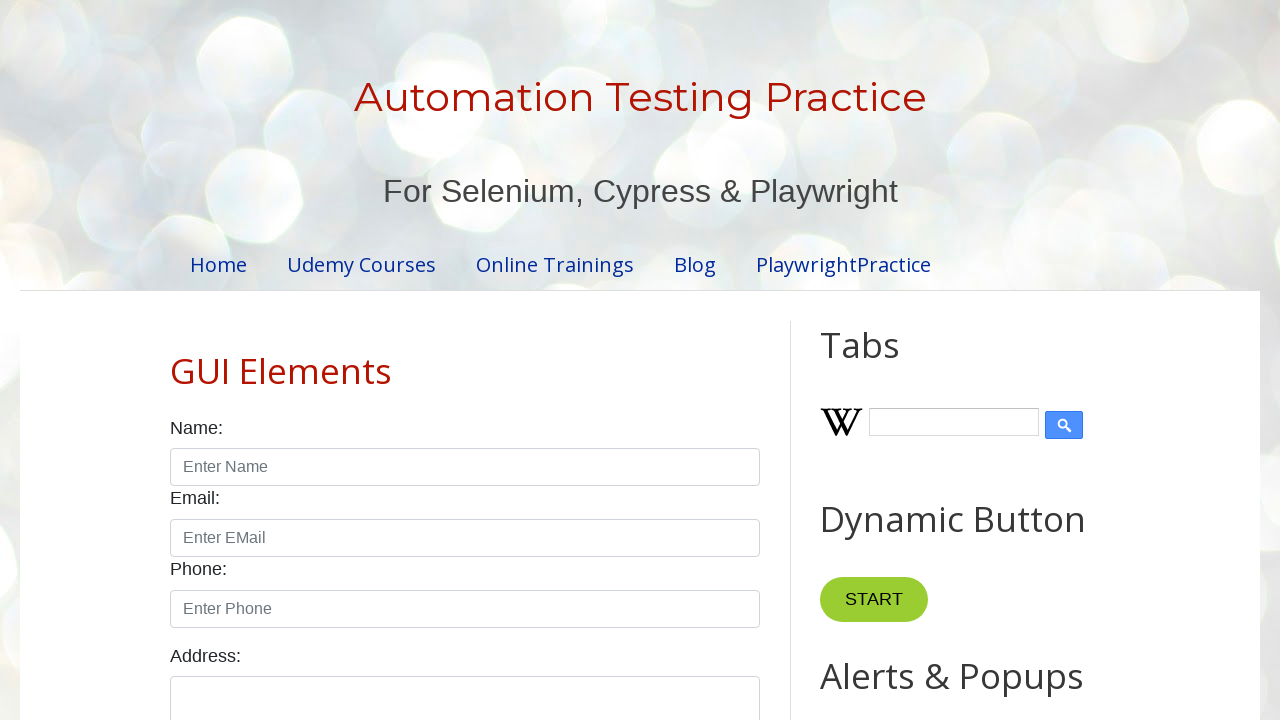

Zoomed out page to 40% using JavaScript
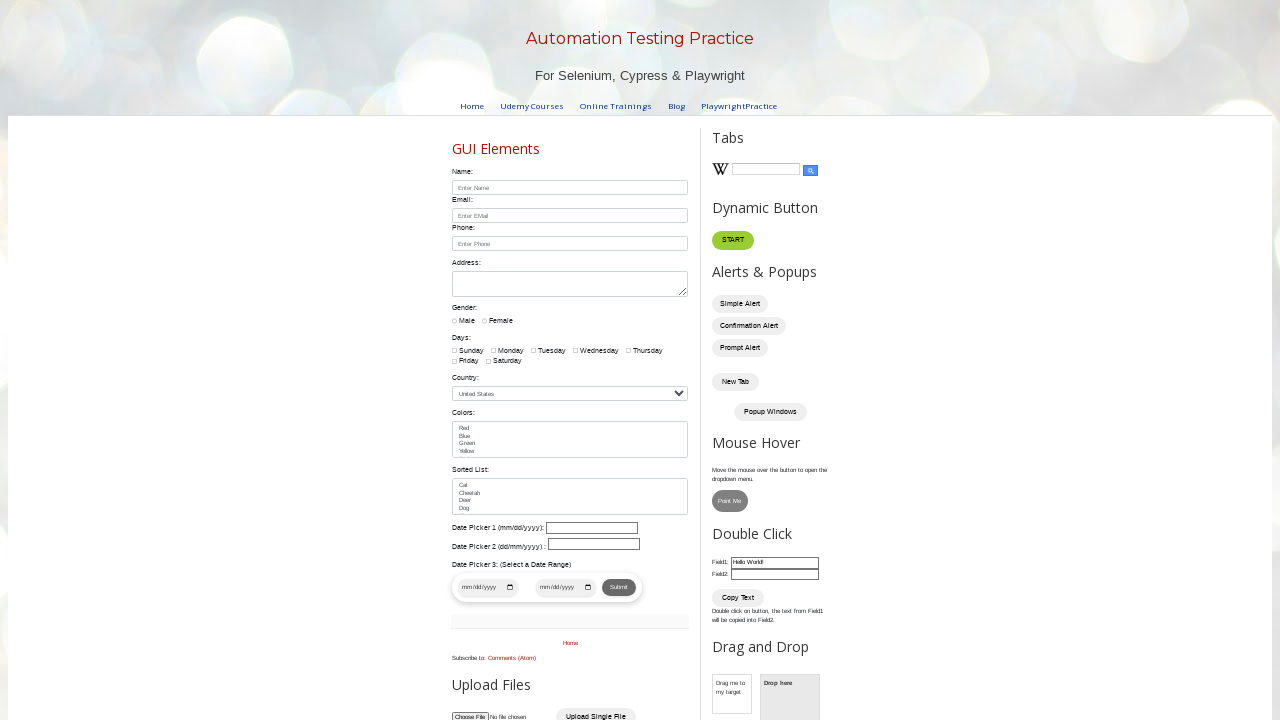

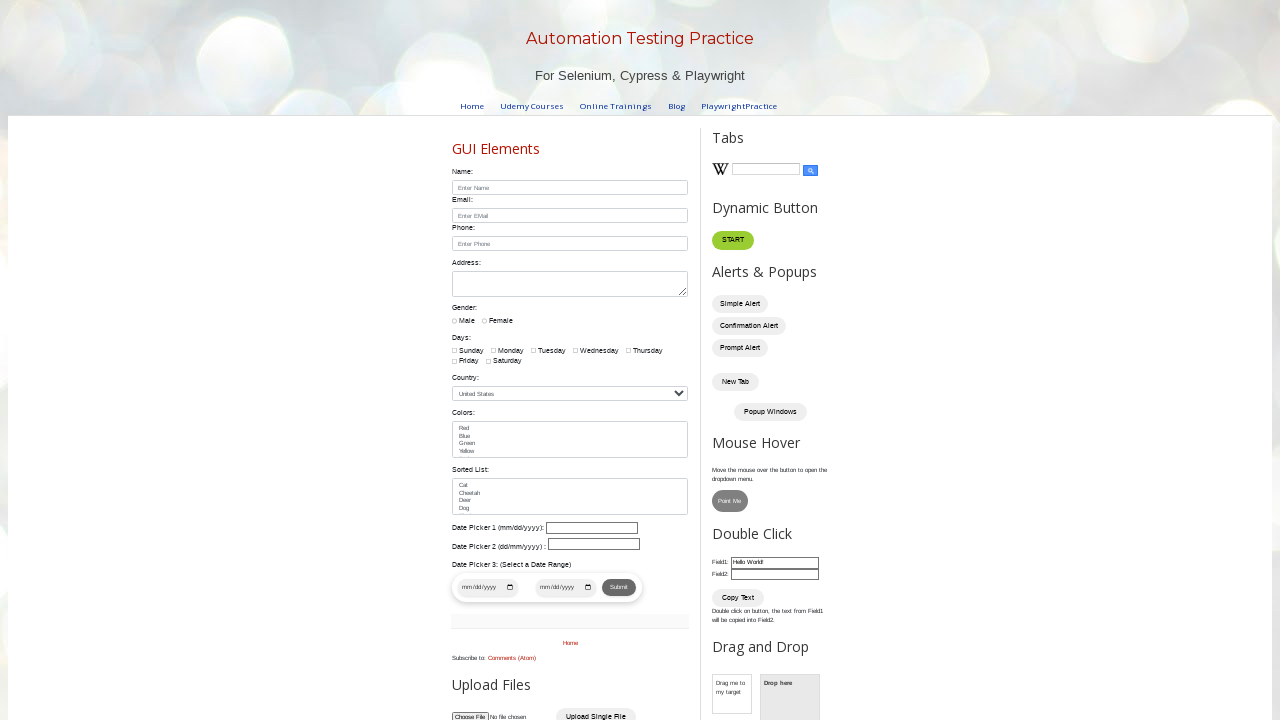